Tests a nickname generator by clicking the generate button multiple times to verify the generator functionality works

Starting URL: https://nick-name.ru/generate/

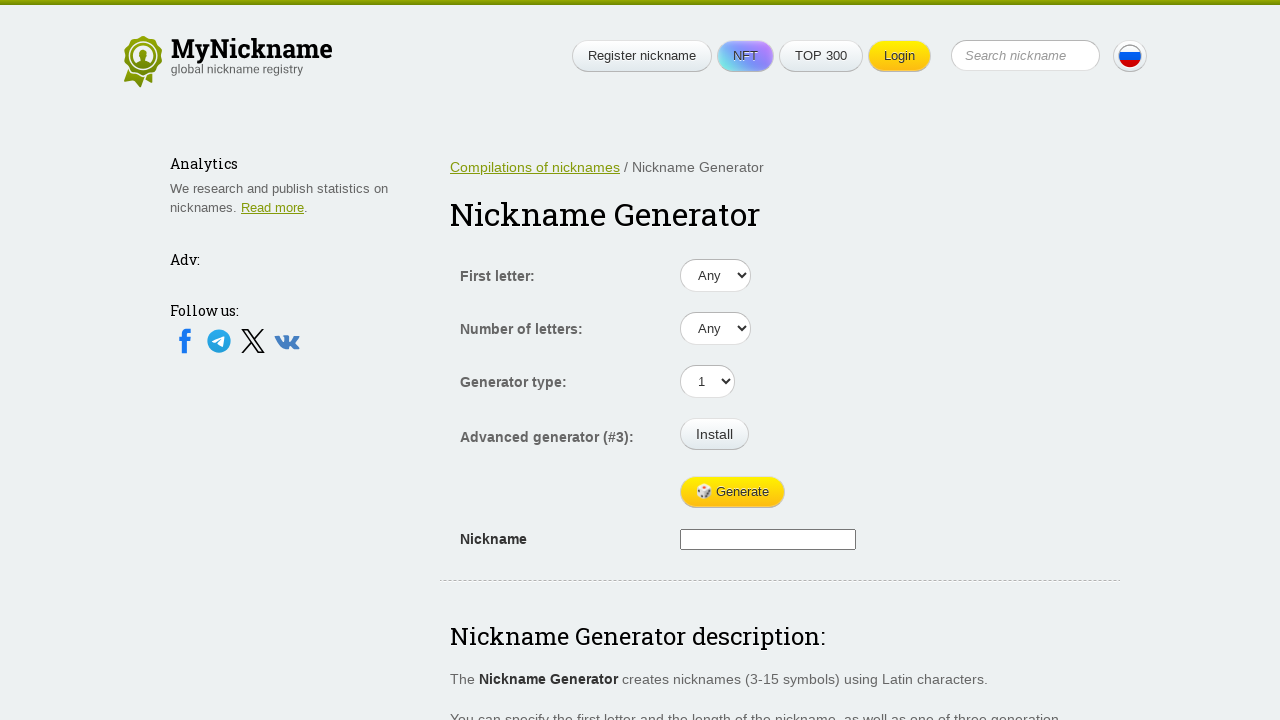

Clicked generate button to create a new nickname at (732, 492) on xpath=/html/body/div[1]/div[1]/div[1]/div[2]/form/table/tbody/tr[5]/td[2]/input
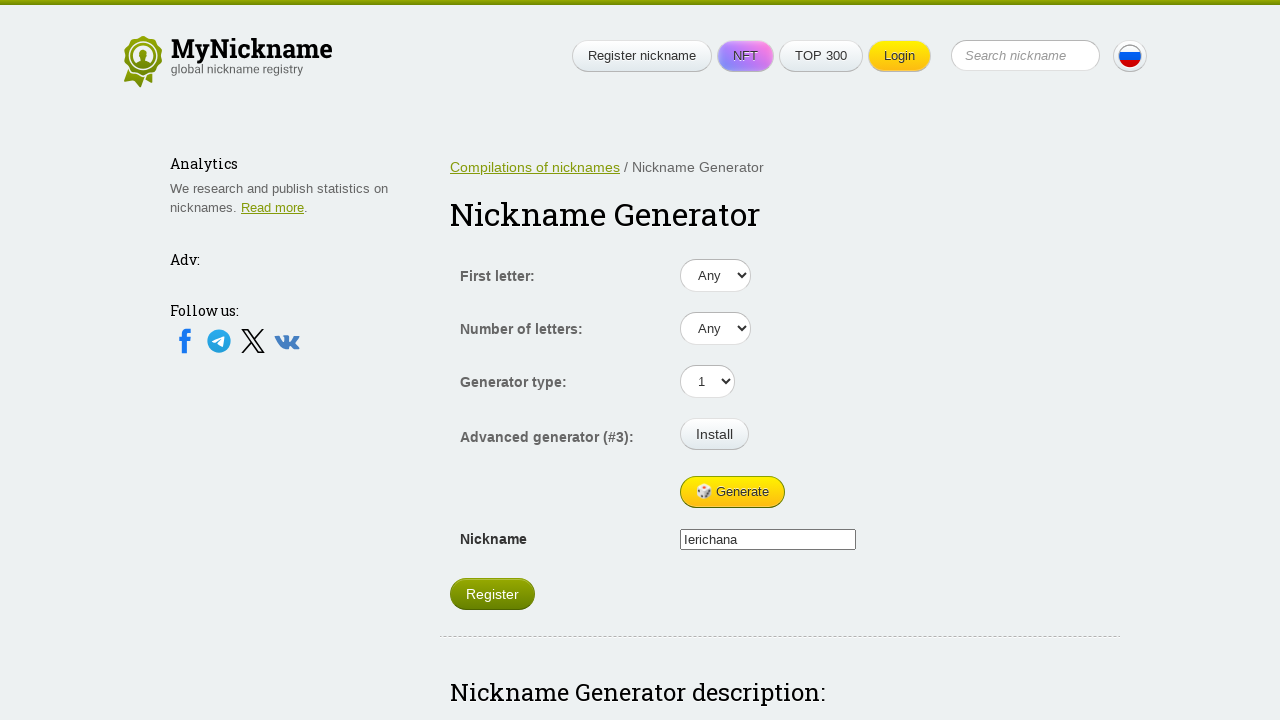

Waited 500ms for nickname generation to complete
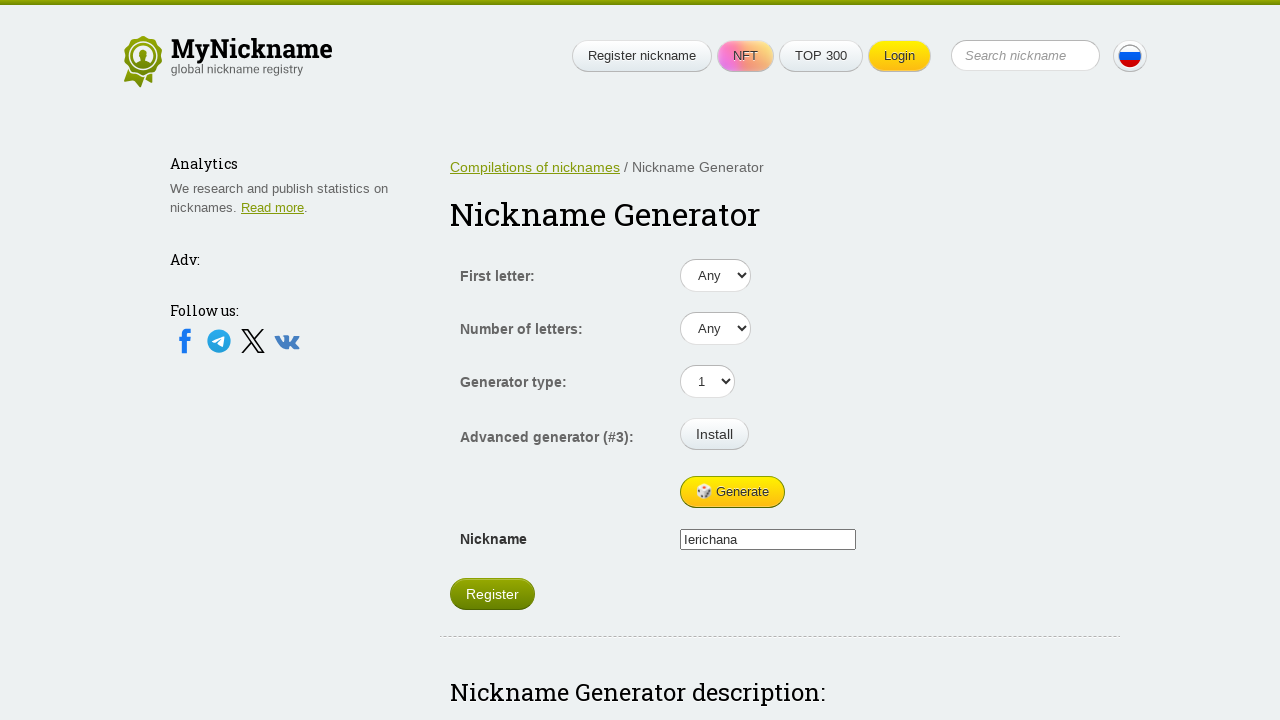

Verified that the generated nickname result field is present
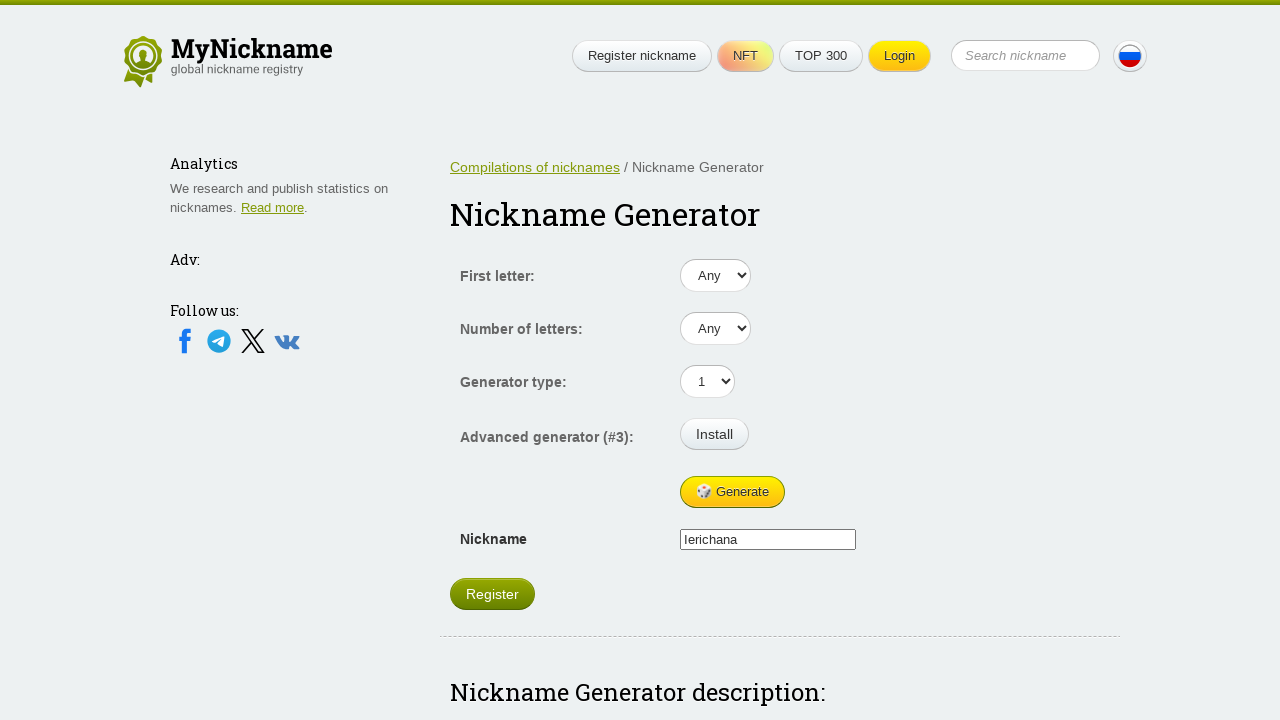

Clicked generate button to create a new nickname at (732, 492) on xpath=/html/body/div[1]/div[1]/div[1]/div[2]/form/table/tbody/tr[5]/td[2]/input
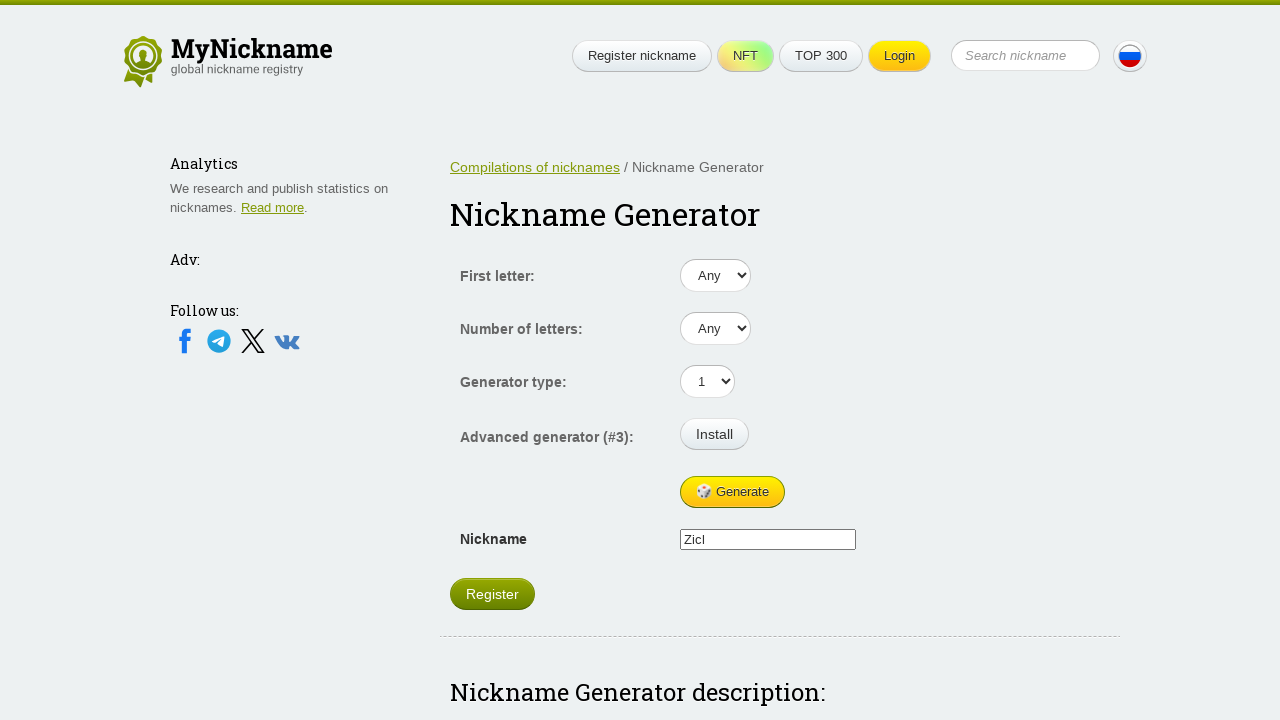

Waited 500ms for nickname generation to complete
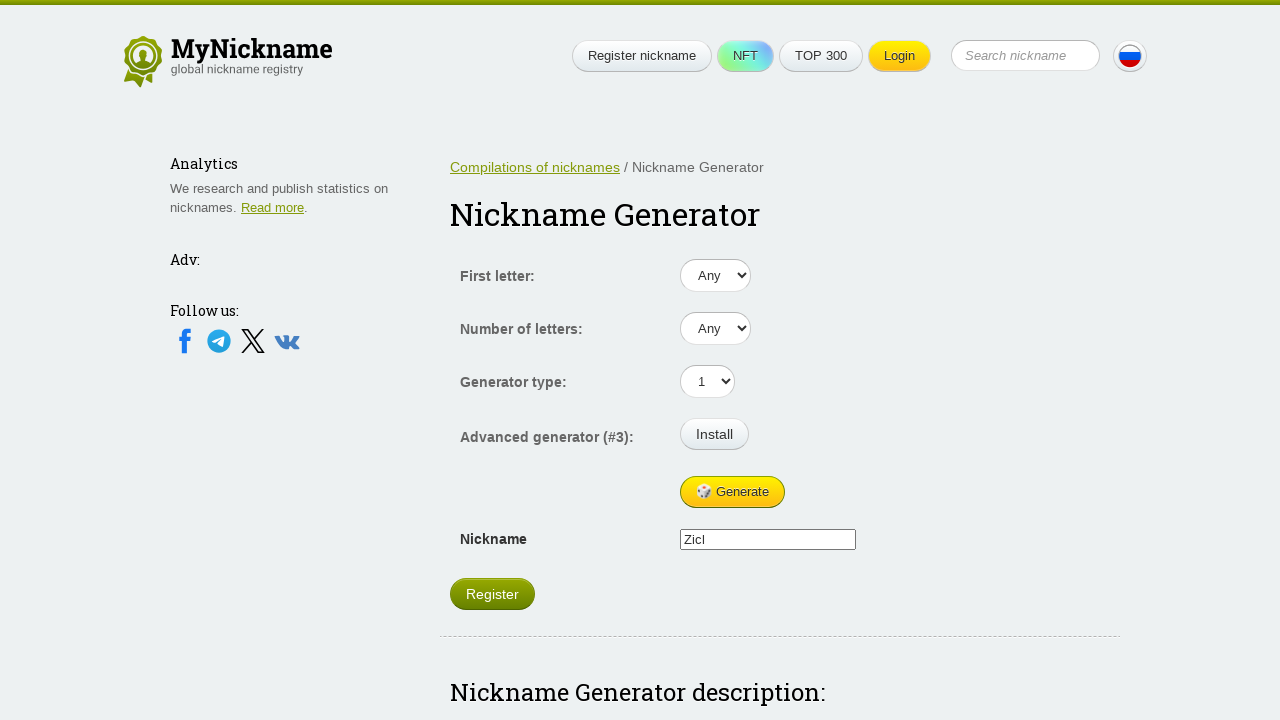

Verified that the generated nickname result field is present
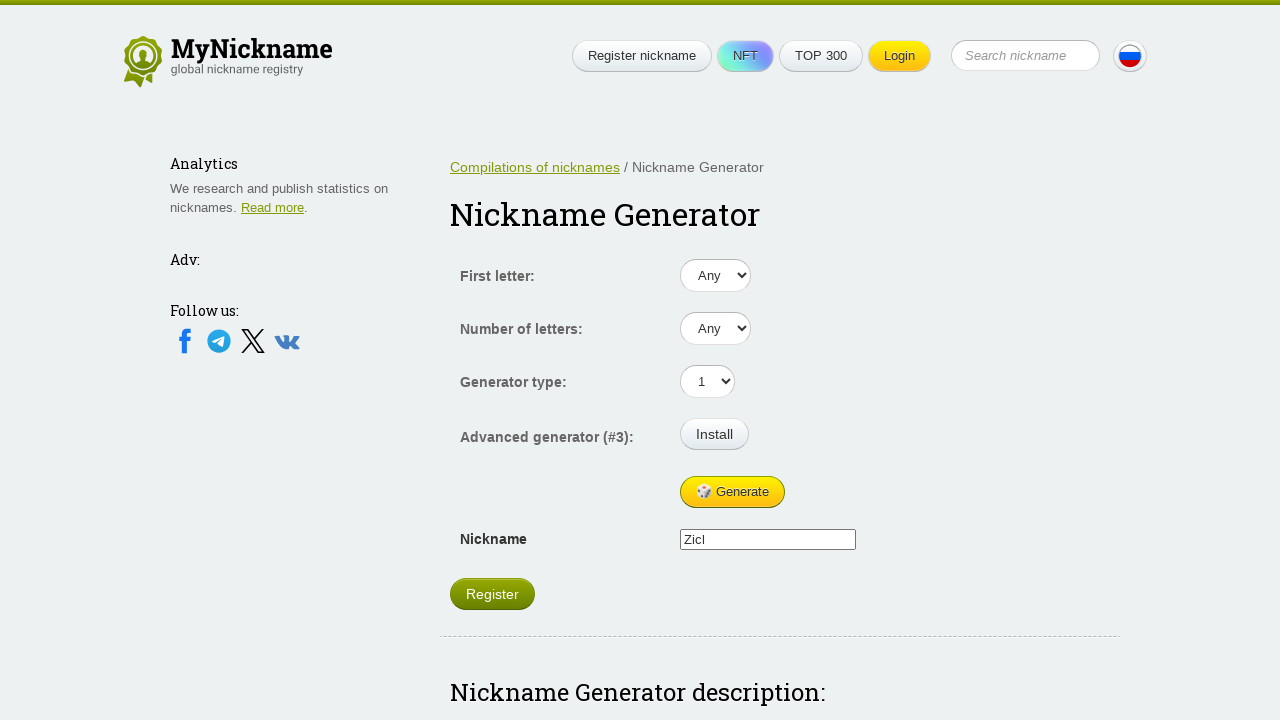

Clicked generate button to create a new nickname at (732, 492) on xpath=/html/body/div[1]/div[1]/div[1]/div[2]/form/table/tbody/tr[5]/td[2]/input
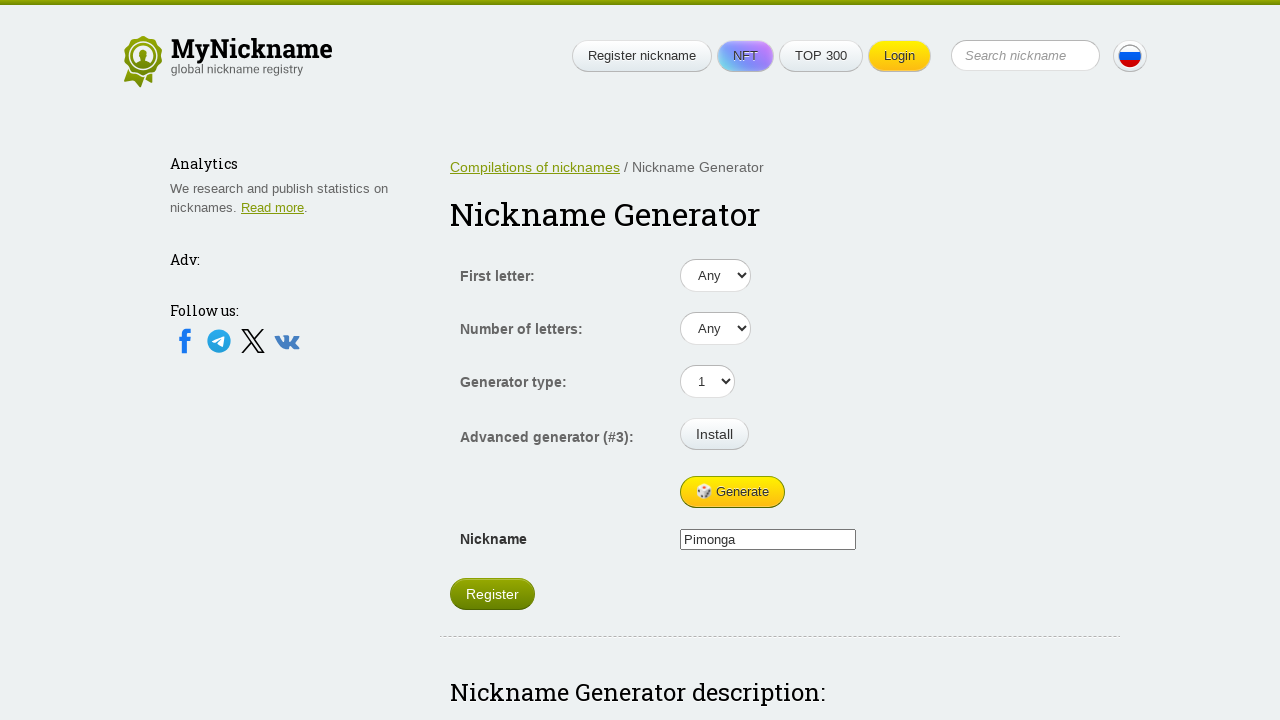

Waited 500ms for nickname generation to complete
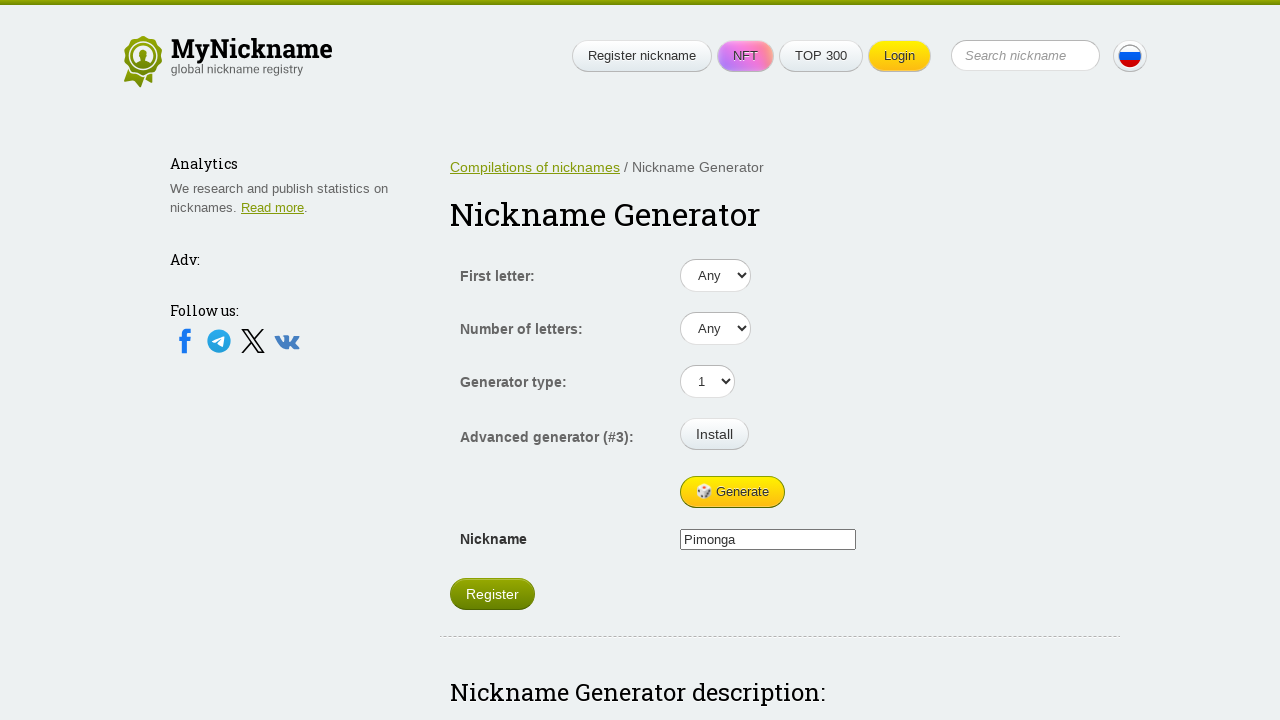

Verified that the generated nickname result field is present
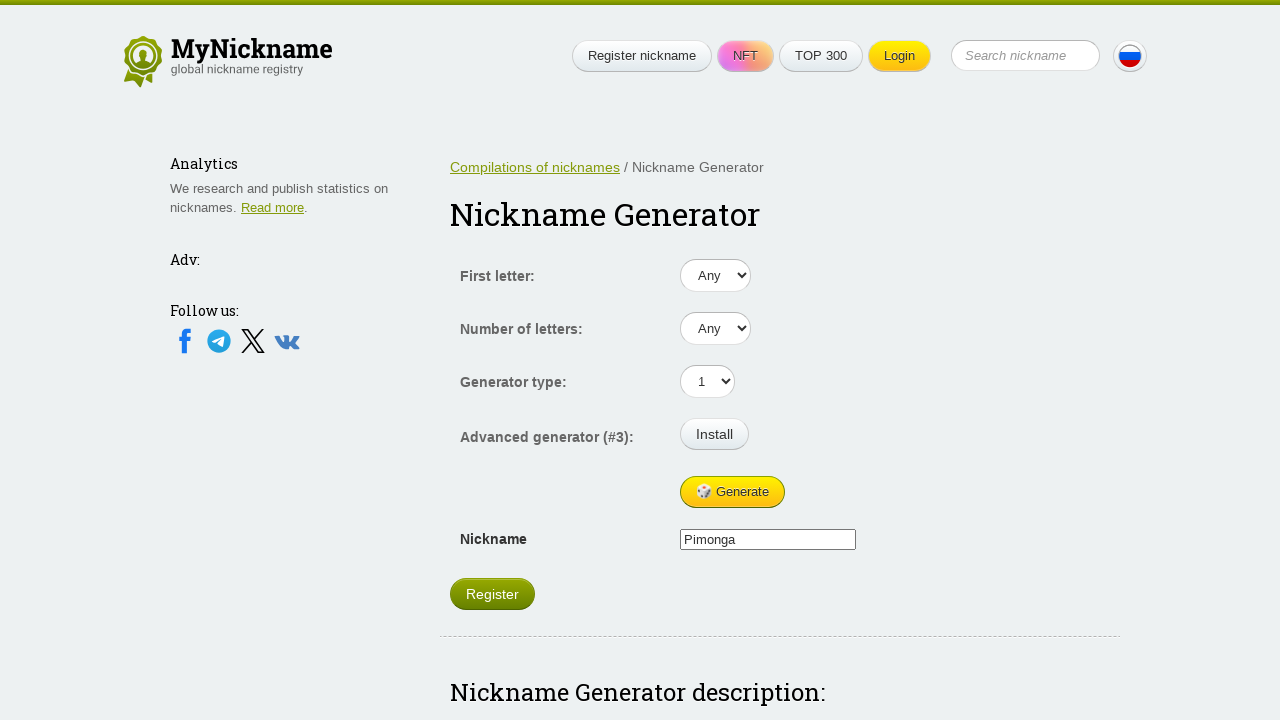

Clicked generate button to create a new nickname at (732, 492) on xpath=/html/body/div[1]/div[1]/div[1]/div[2]/form/table/tbody/tr[5]/td[2]/input
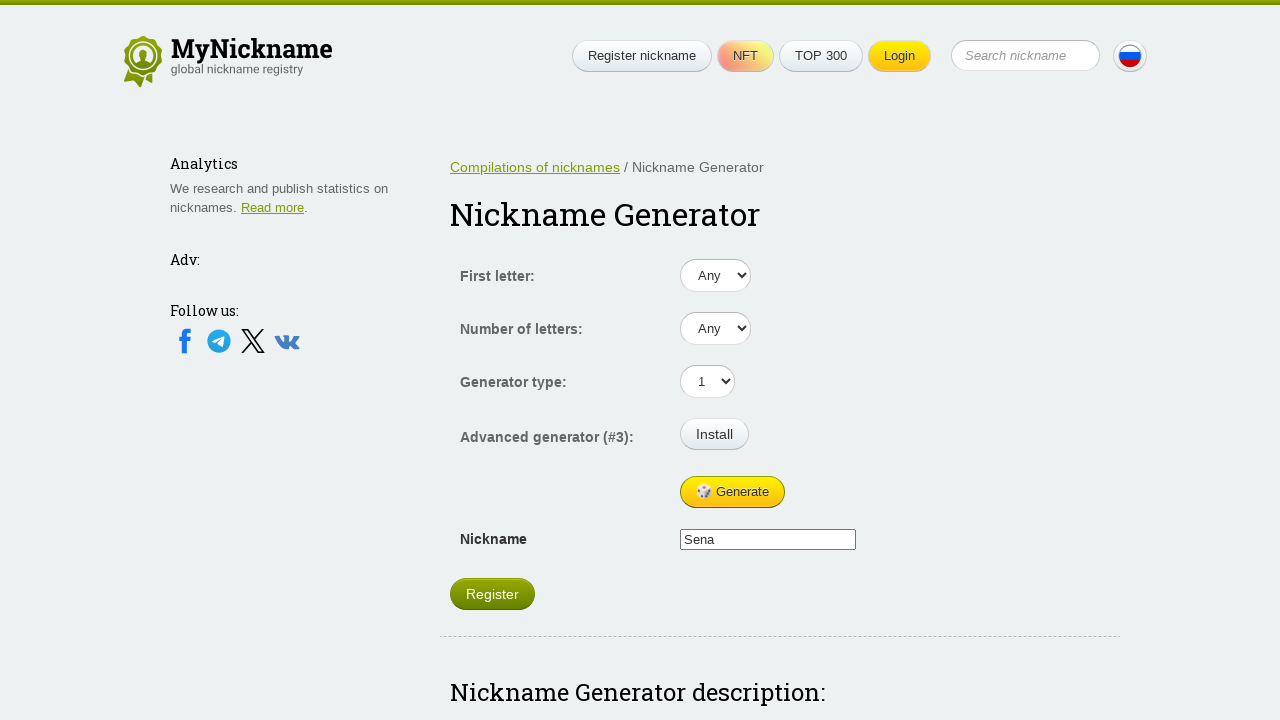

Waited 500ms for nickname generation to complete
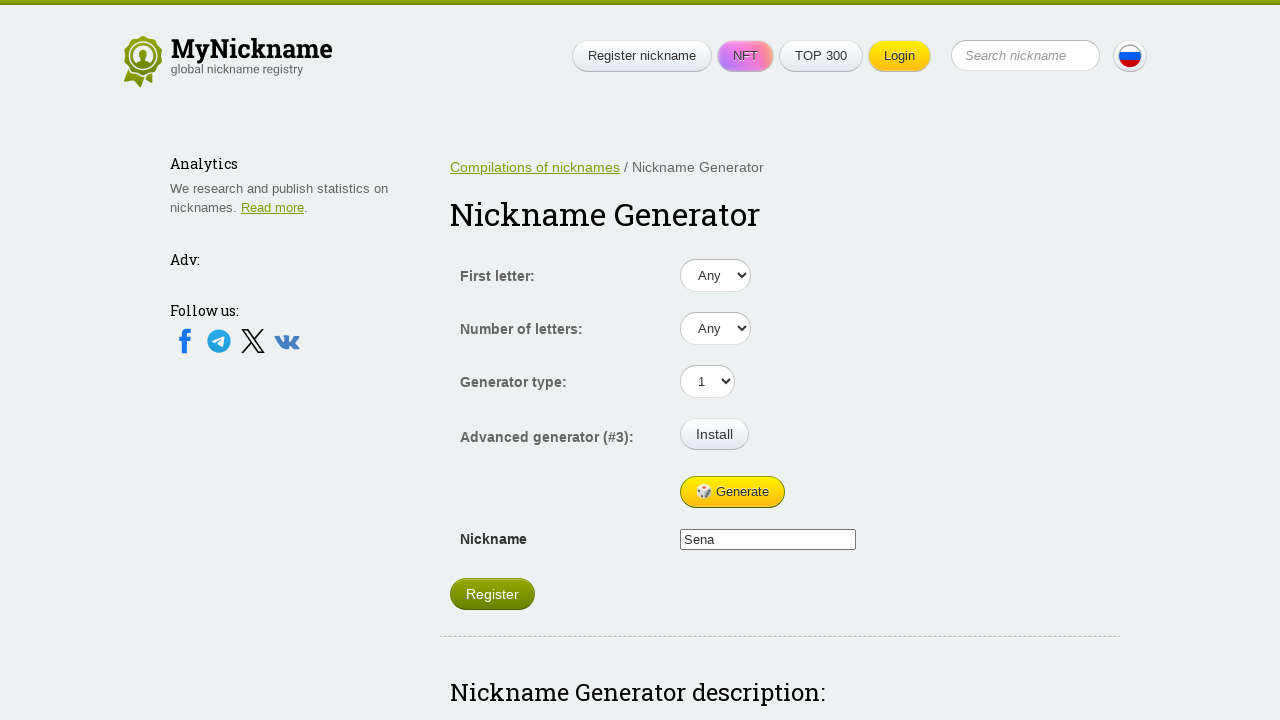

Verified that the generated nickname result field is present
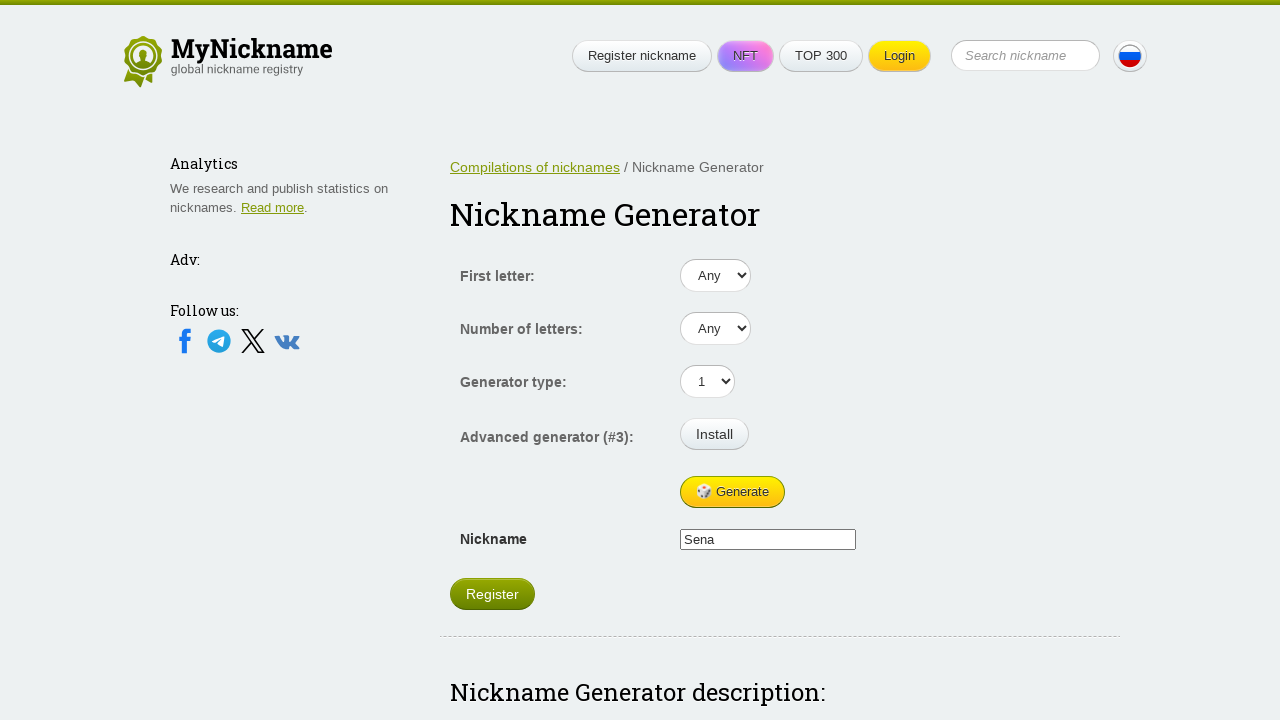

Clicked generate button to create a new nickname at (732, 492) on xpath=/html/body/div[1]/div[1]/div[1]/div[2]/form/table/tbody/tr[5]/td[2]/input
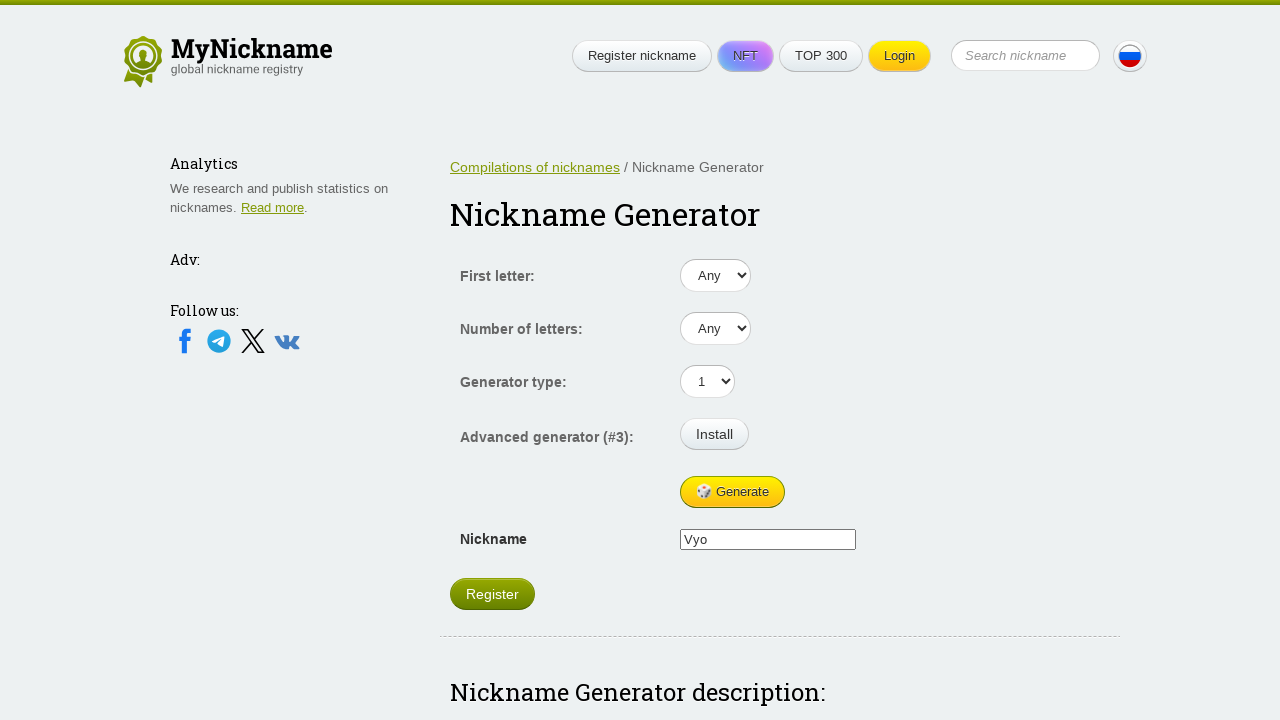

Waited 500ms for nickname generation to complete
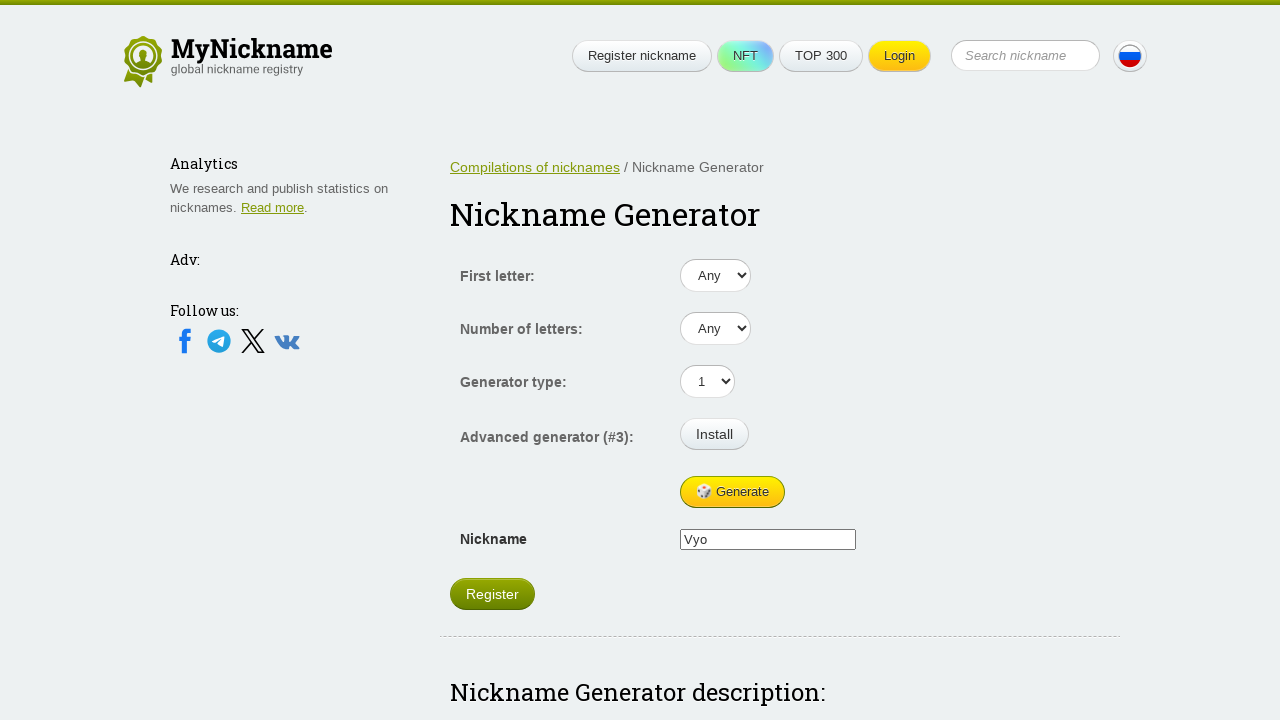

Verified that the generated nickname result field is present
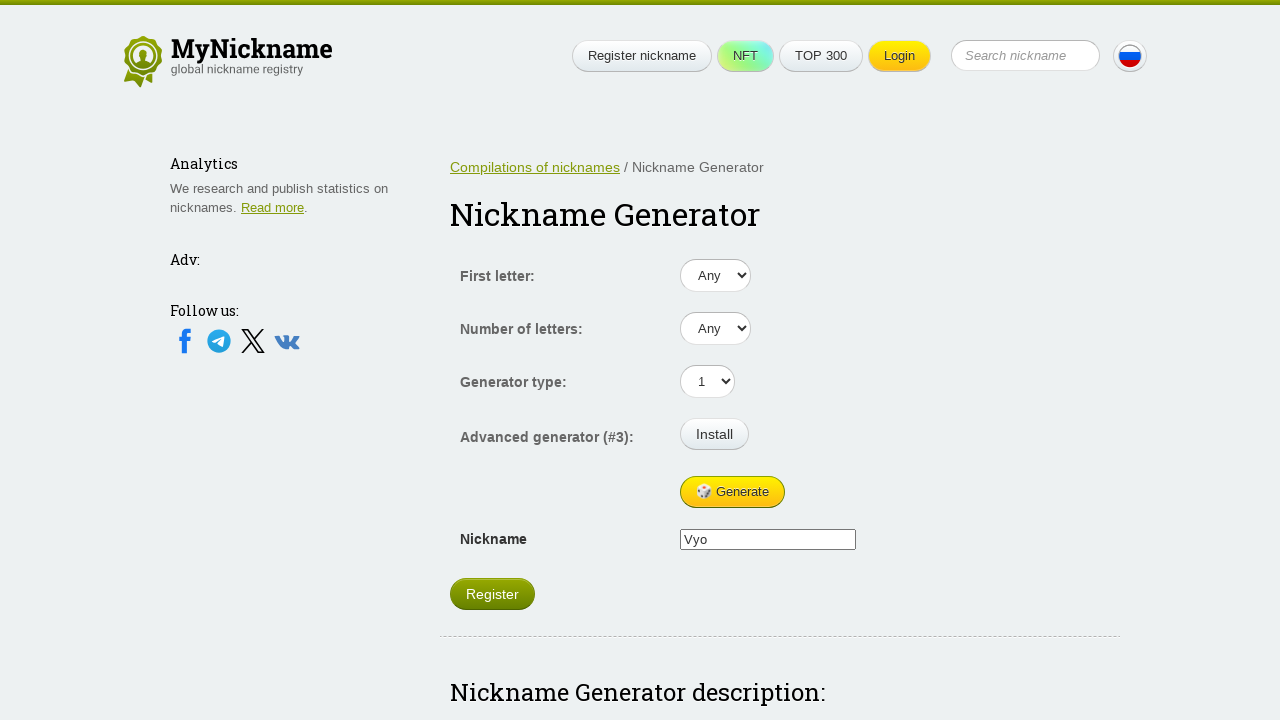

Clicked generate button to create a new nickname at (732, 492) on xpath=/html/body/div[1]/div[1]/div[1]/div[2]/form/table/tbody/tr[5]/td[2]/input
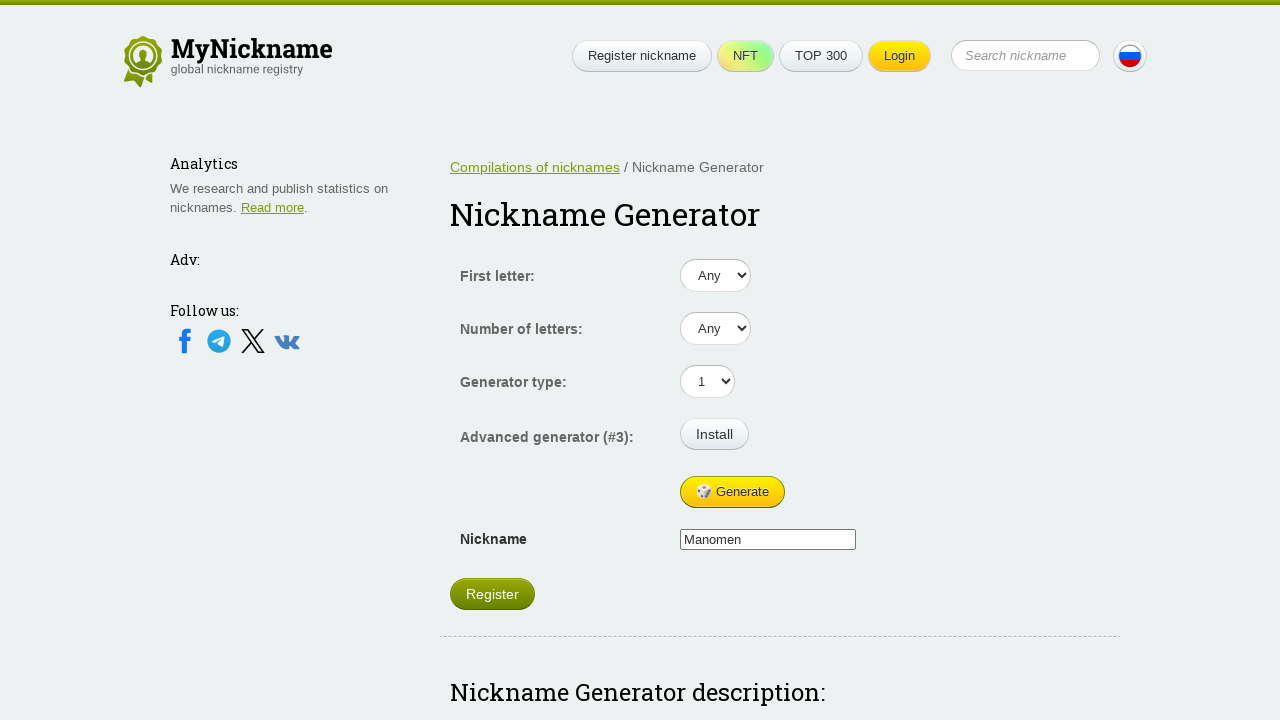

Waited 500ms for nickname generation to complete
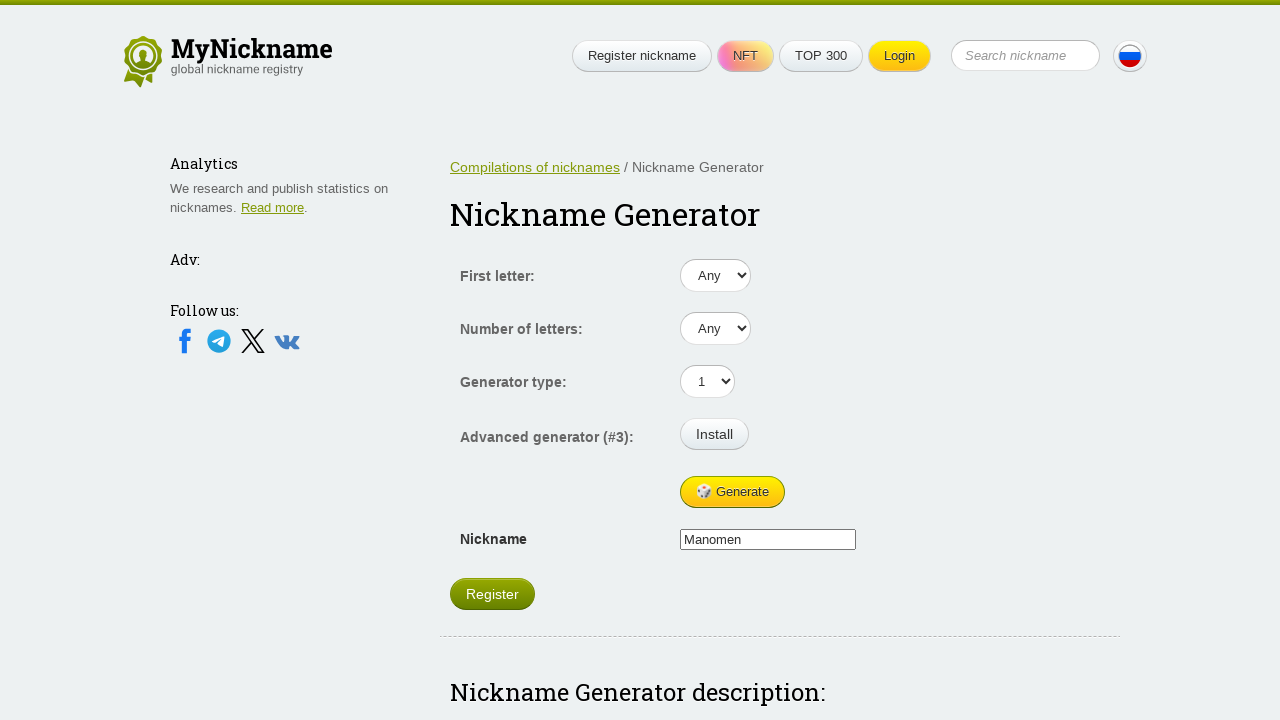

Verified that the generated nickname result field is present
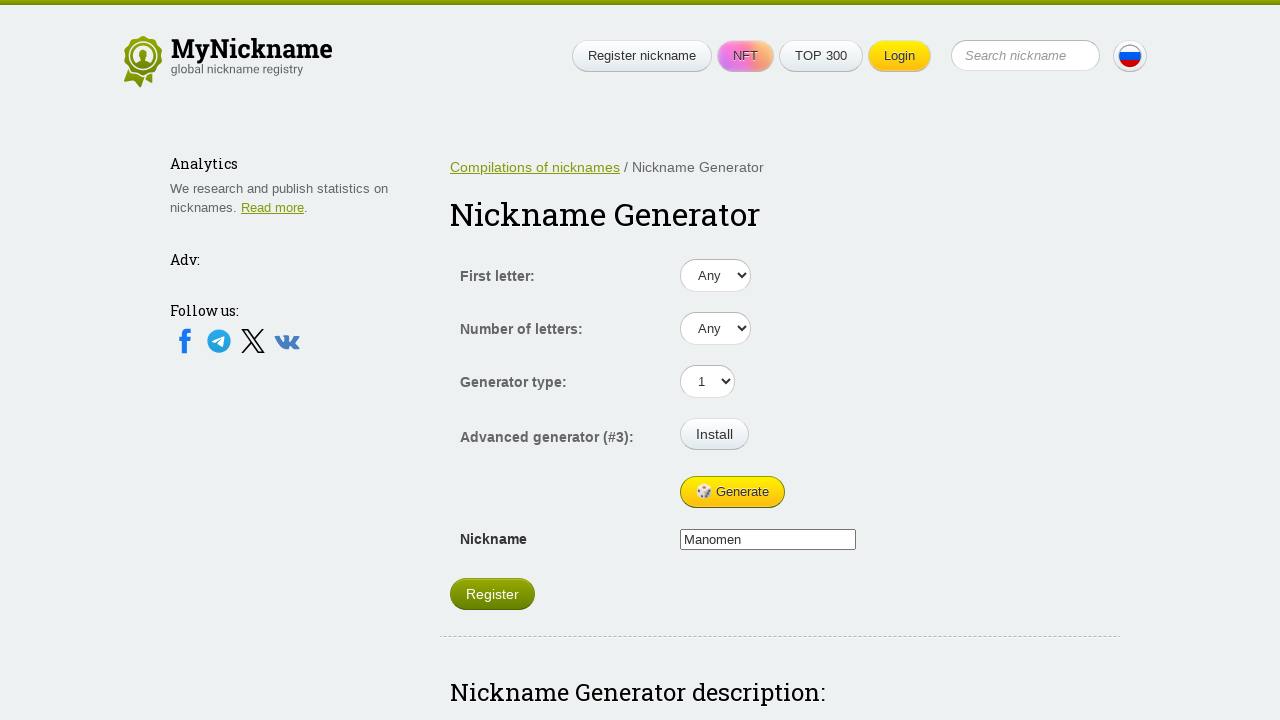

Clicked generate button to create a new nickname at (732, 492) on xpath=/html/body/div[1]/div[1]/div[1]/div[2]/form/table/tbody/tr[5]/td[2]/input
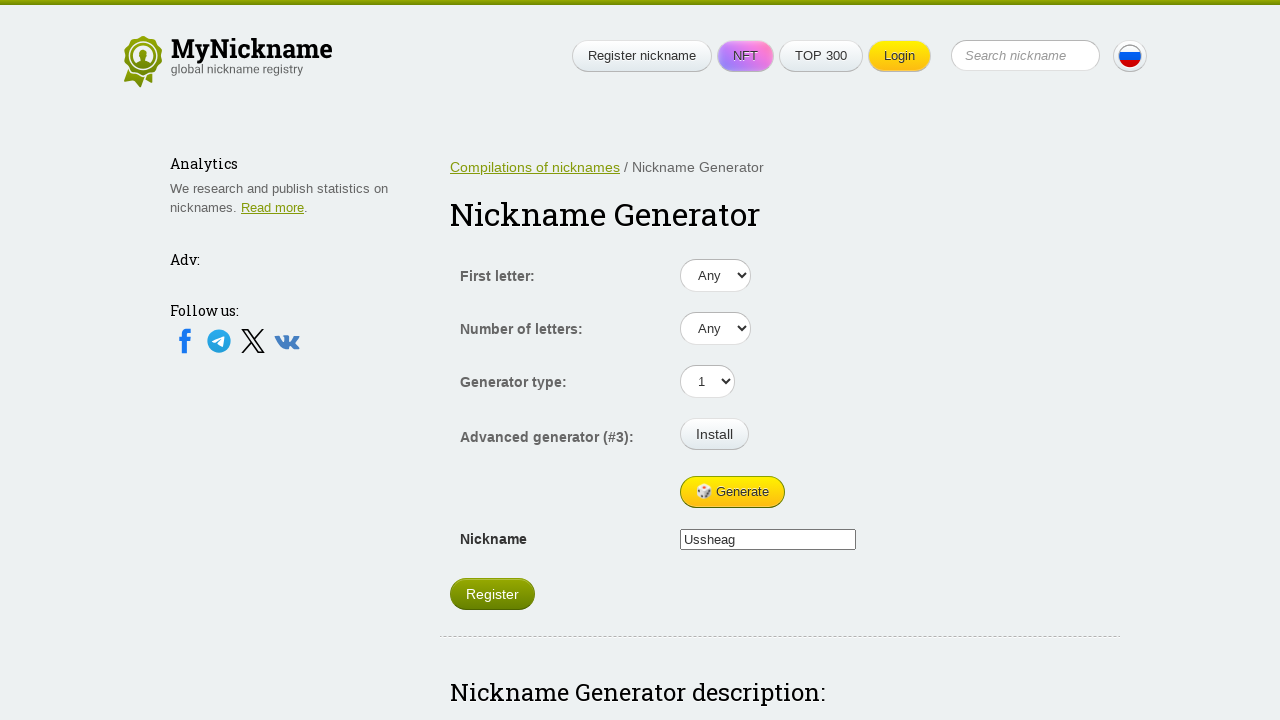

Waited 500ms for nickname generation to complete
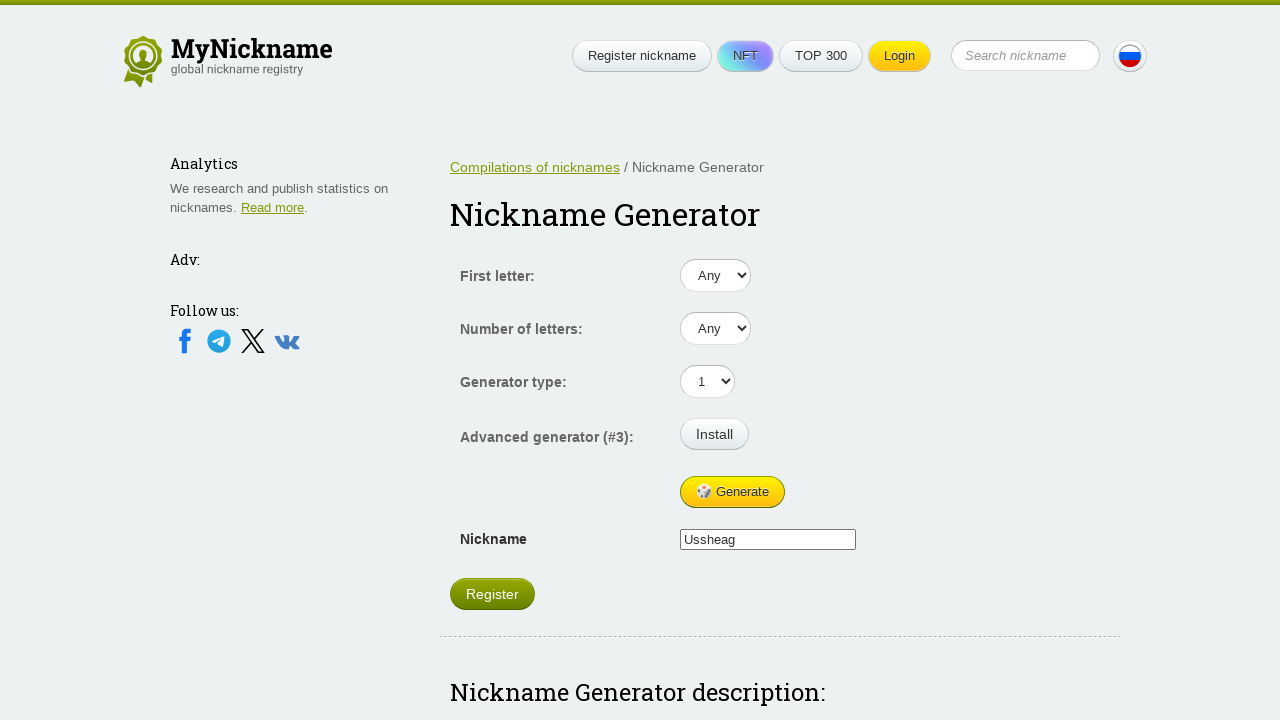

Verified that the generated nickname result field is present
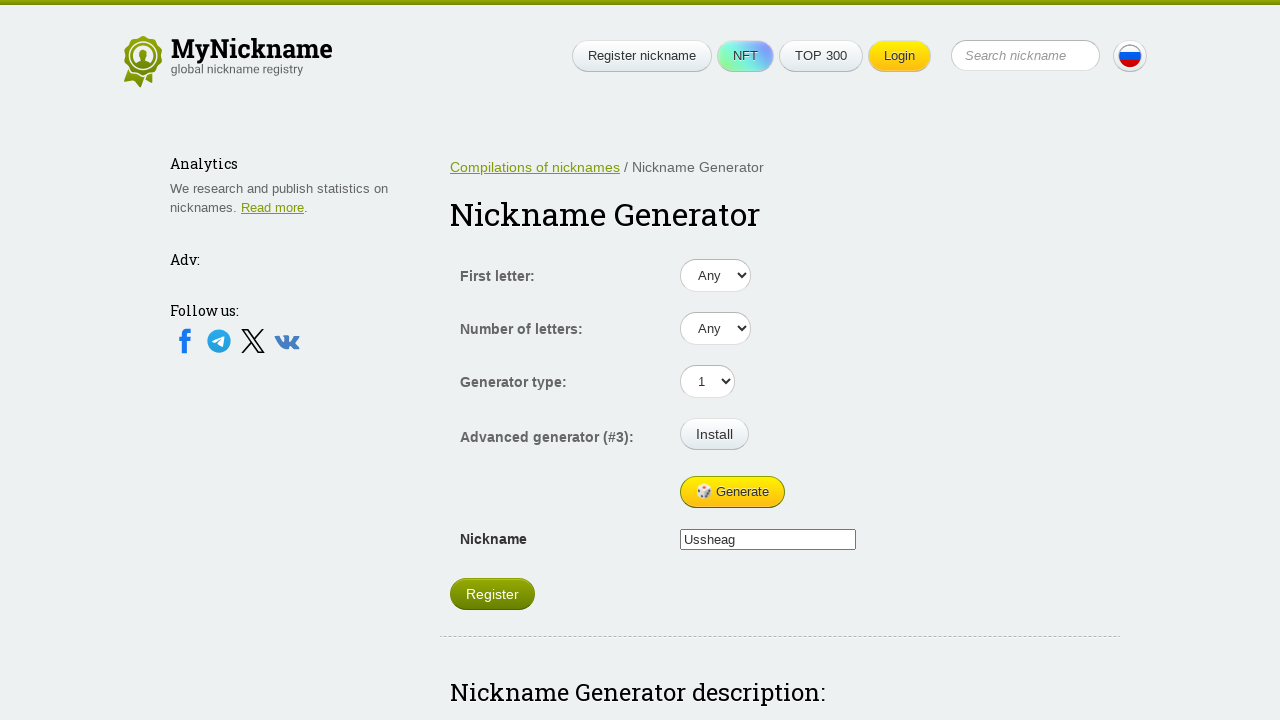

Clicked generate button to create a new nickname at (732, 492) on xpath=/html/body/div[1]/div[1]/div[1]/div[2]/form/table/tbody/tr[5]/td[2]/input
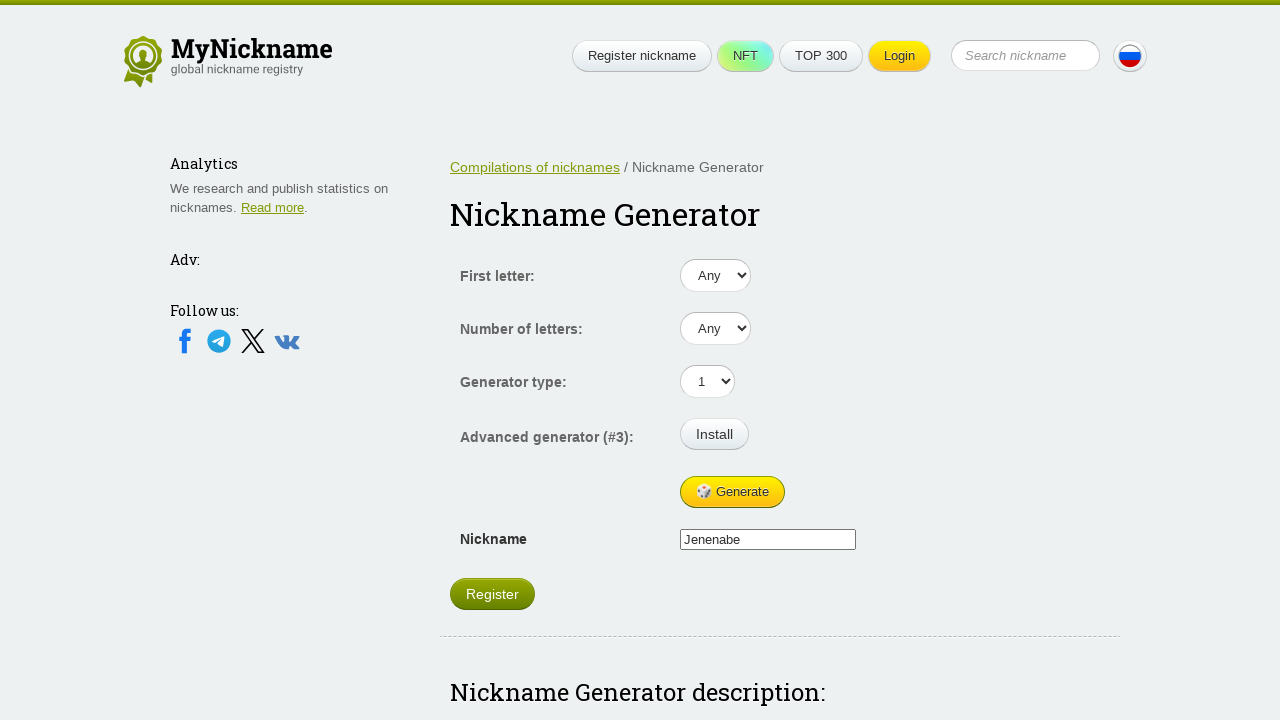

Waited 500ms for nickname generation to complete
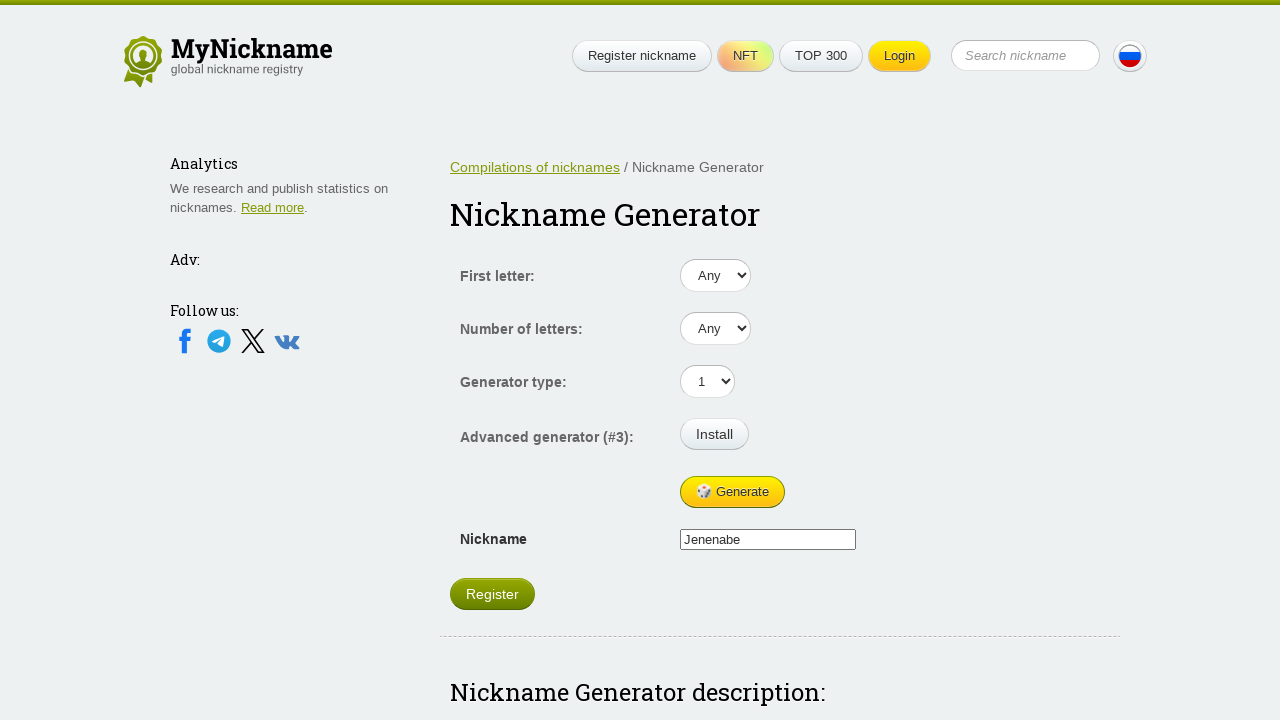

Verified that the generated nickname result field is present
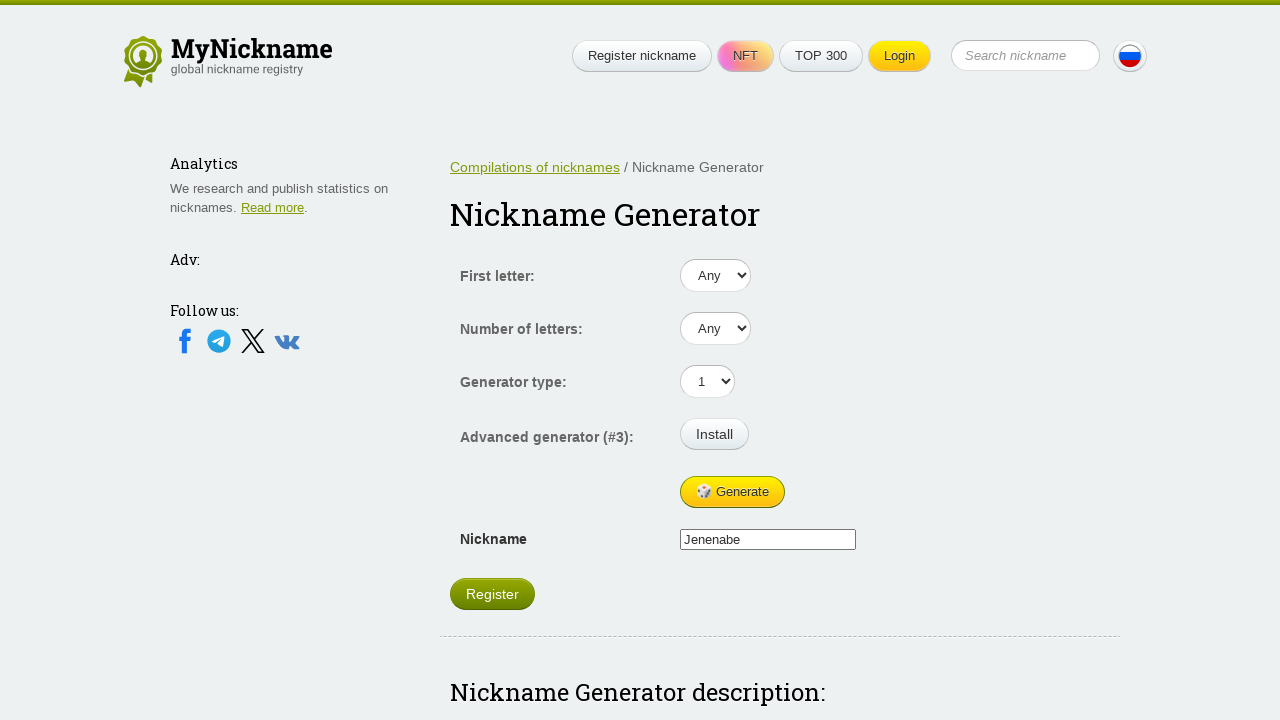

Clicked generate button to create a new nickname at (732, 492) on xpath=/html/body/div[1]/div[1]/div[1]/div[2]/form/table/tbody/tr[5]/td[2]/input
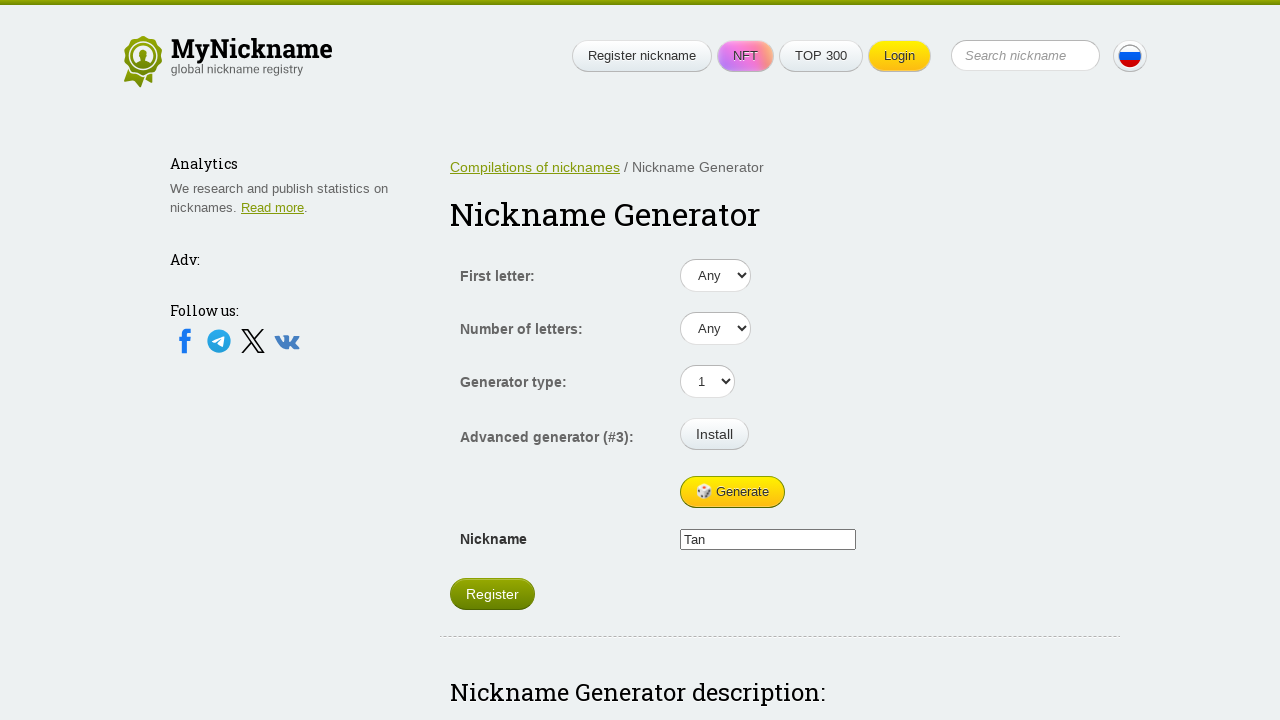

Waited 500ms for nickname generation to complete
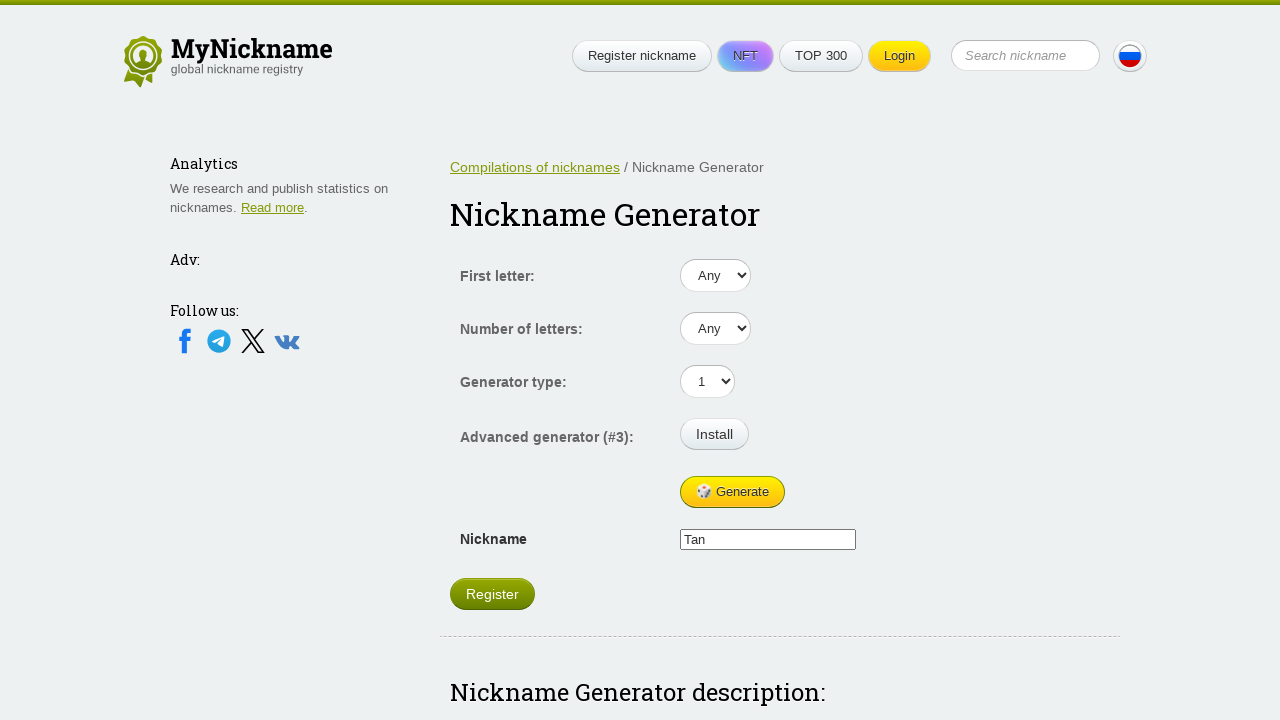

Verified that the generated nickname result field is present
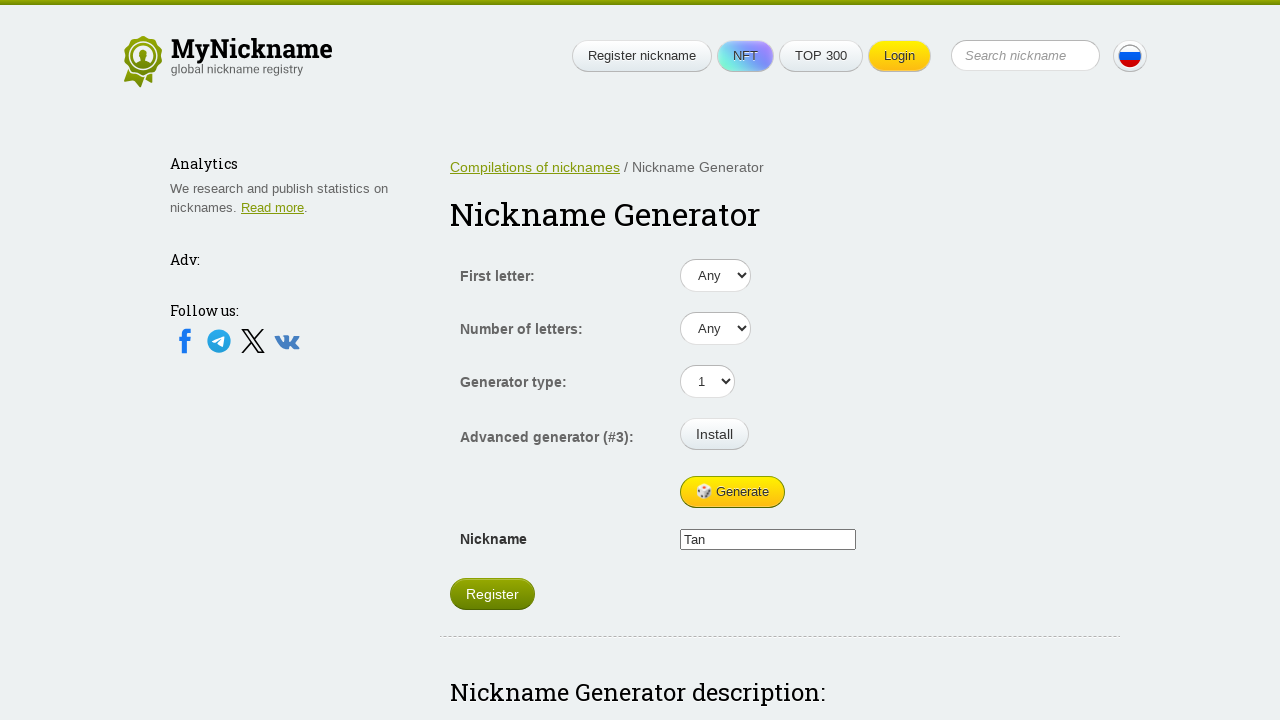

Clicked generate button to create a new nickname at (732, 492) on xpath=/html/body/div[1]/div[1]/div[1]/div[2]/form/table/tbody/tr[5]/td[2]/input
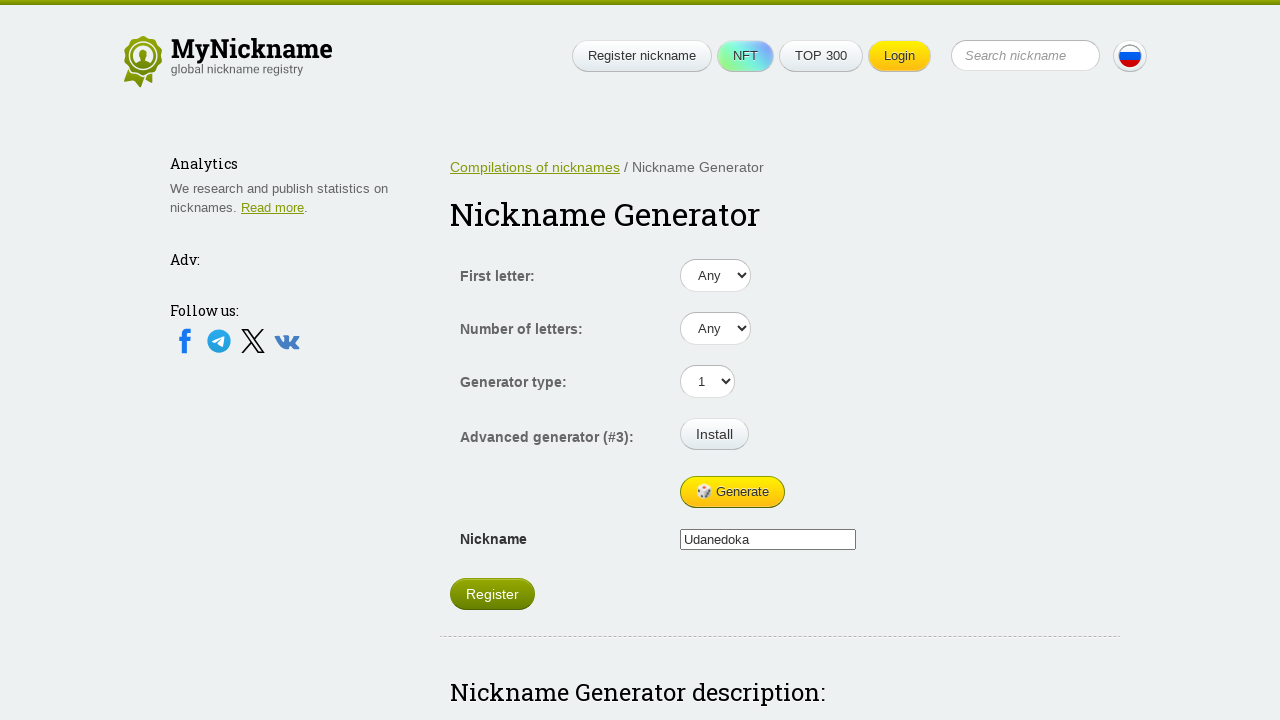

Waited 500ms for nickname generation to complete
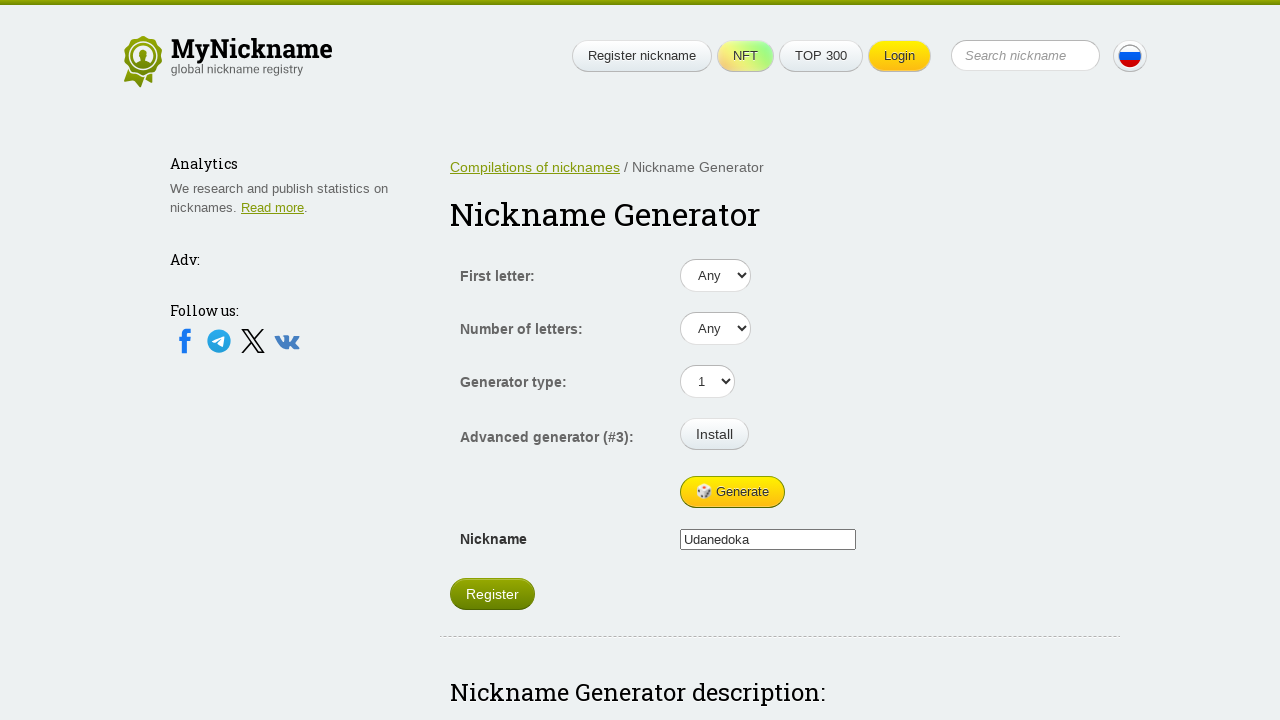

Verified that the generated nickname result field is present
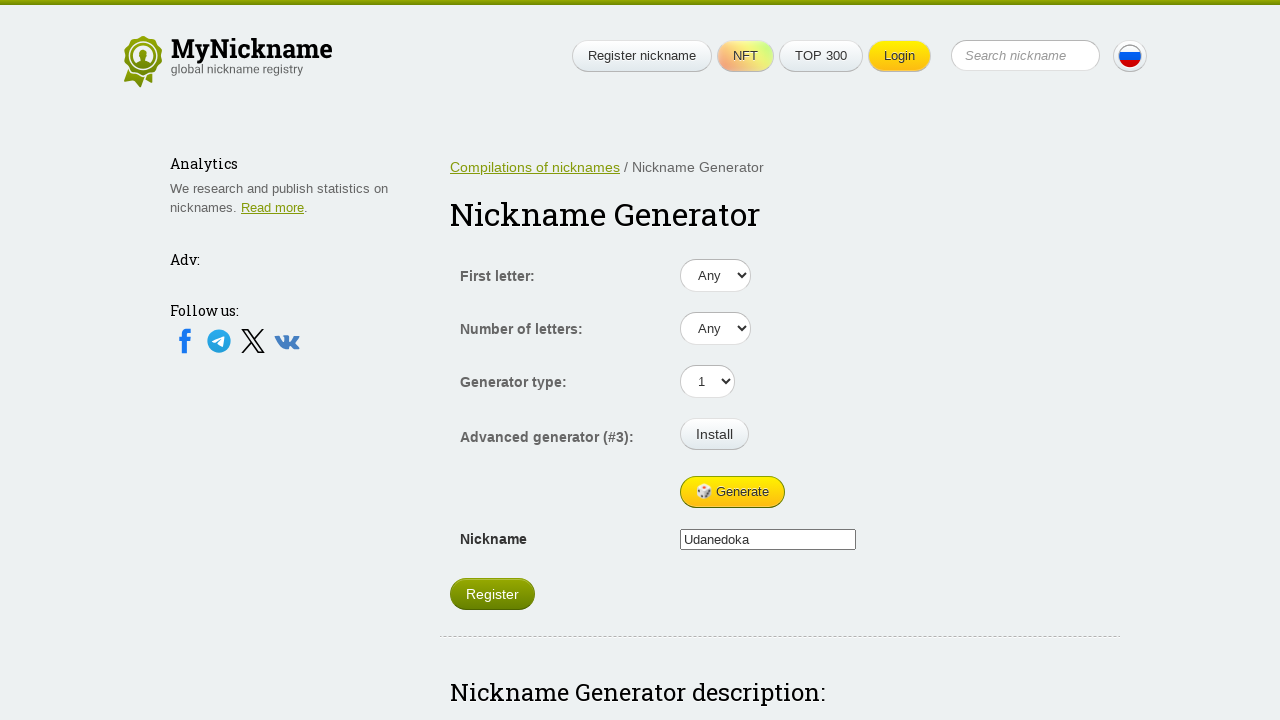

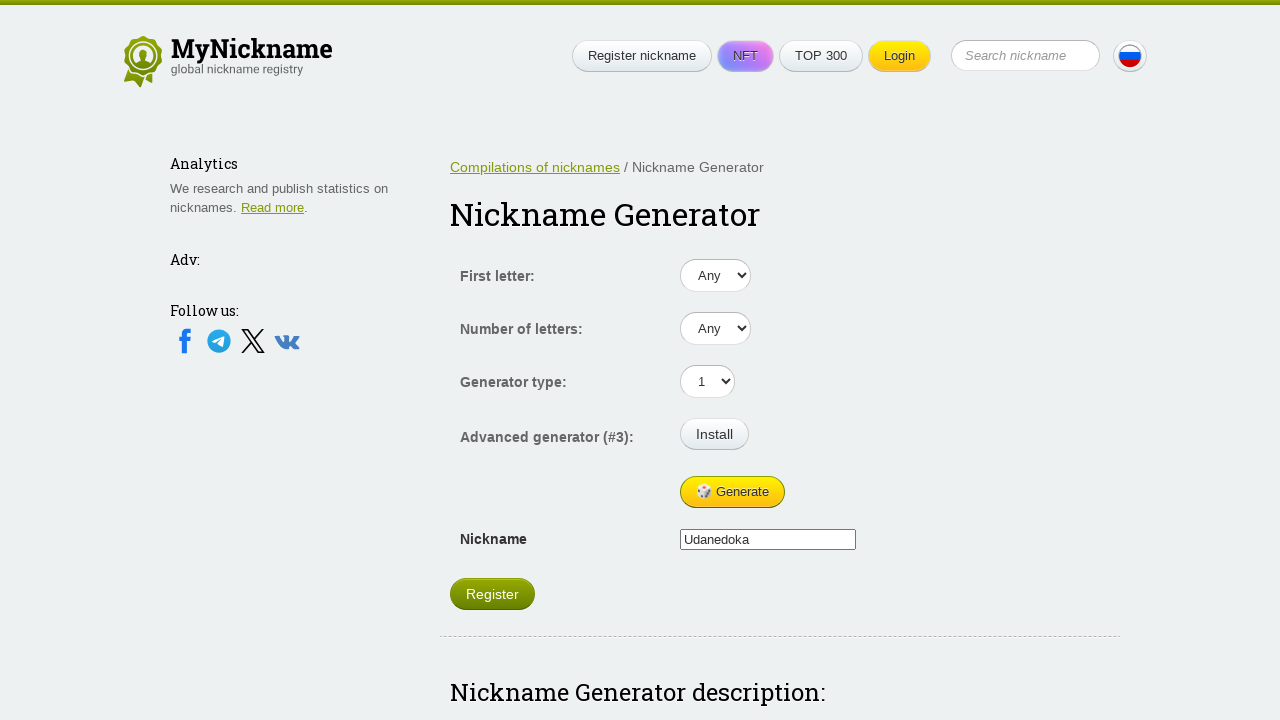